Tests JavaScript confirm dialog by clicking a "Try it" button, accepting the confirm dialog, and verifying the result text

Starting URL: https://www.w3schools.com/js/tryit.asp?filename=tryjs_confirm

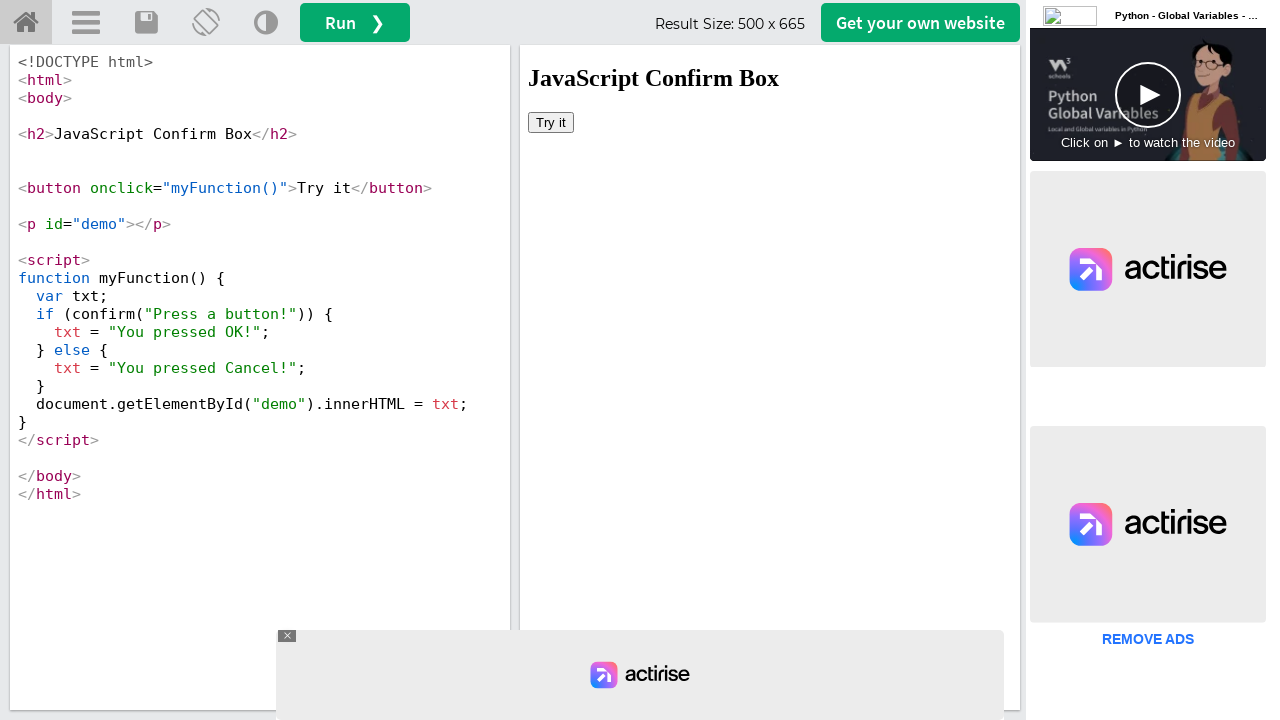

Set up dialog handler to accept confirm dialogs
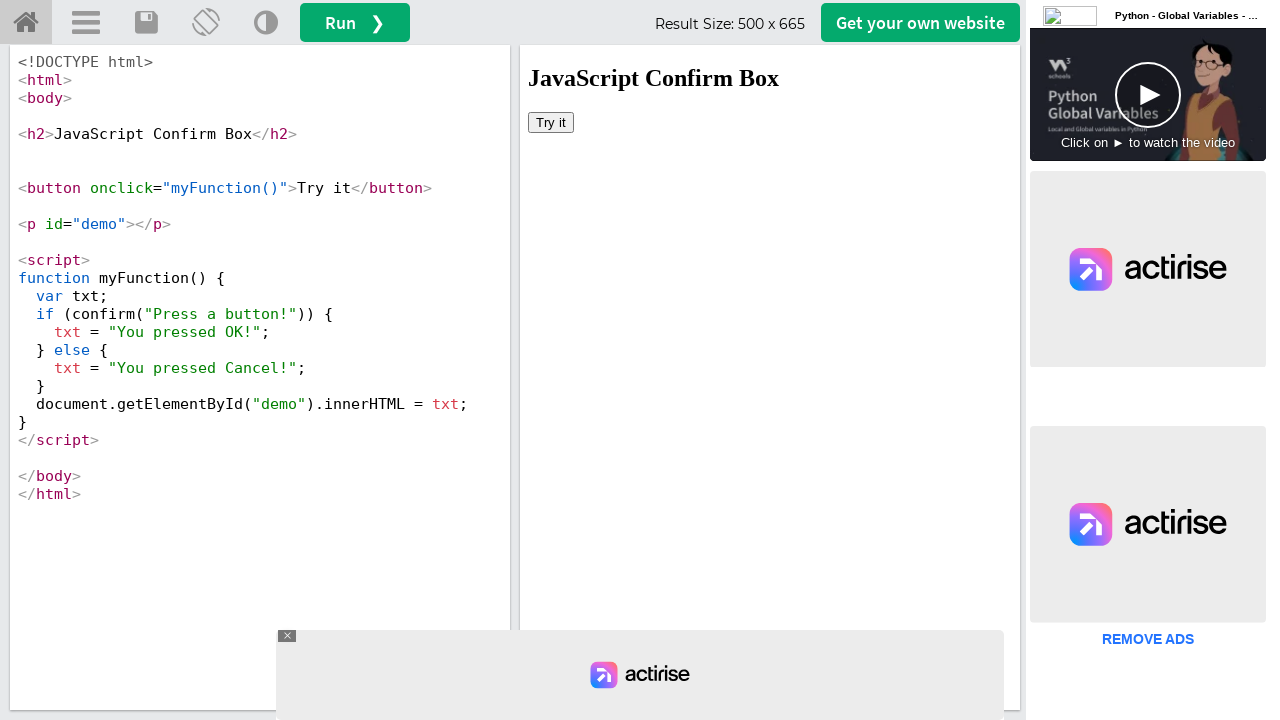

Located iframe with id 'iframeResult'
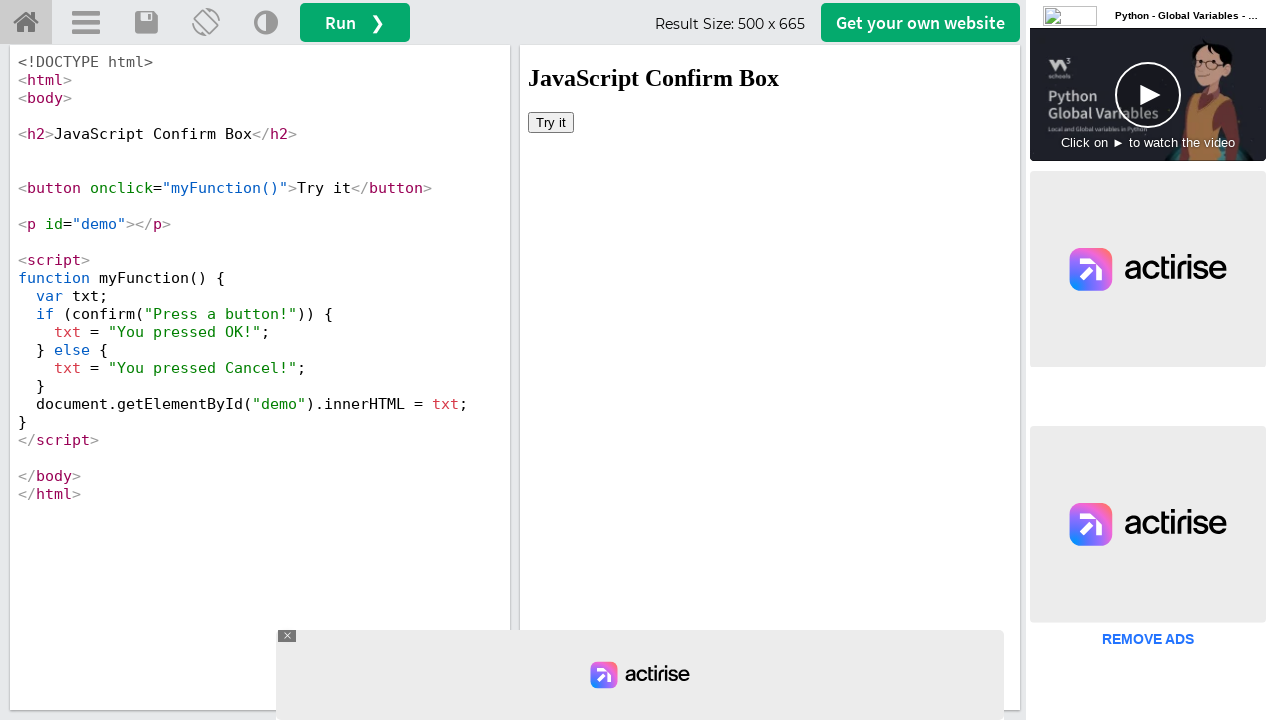

Clicked the 'Try it' button in iframe at (551, 122) on #iframeResult >> internal:control=enter-frame >> xpath=//button[contains(text(),
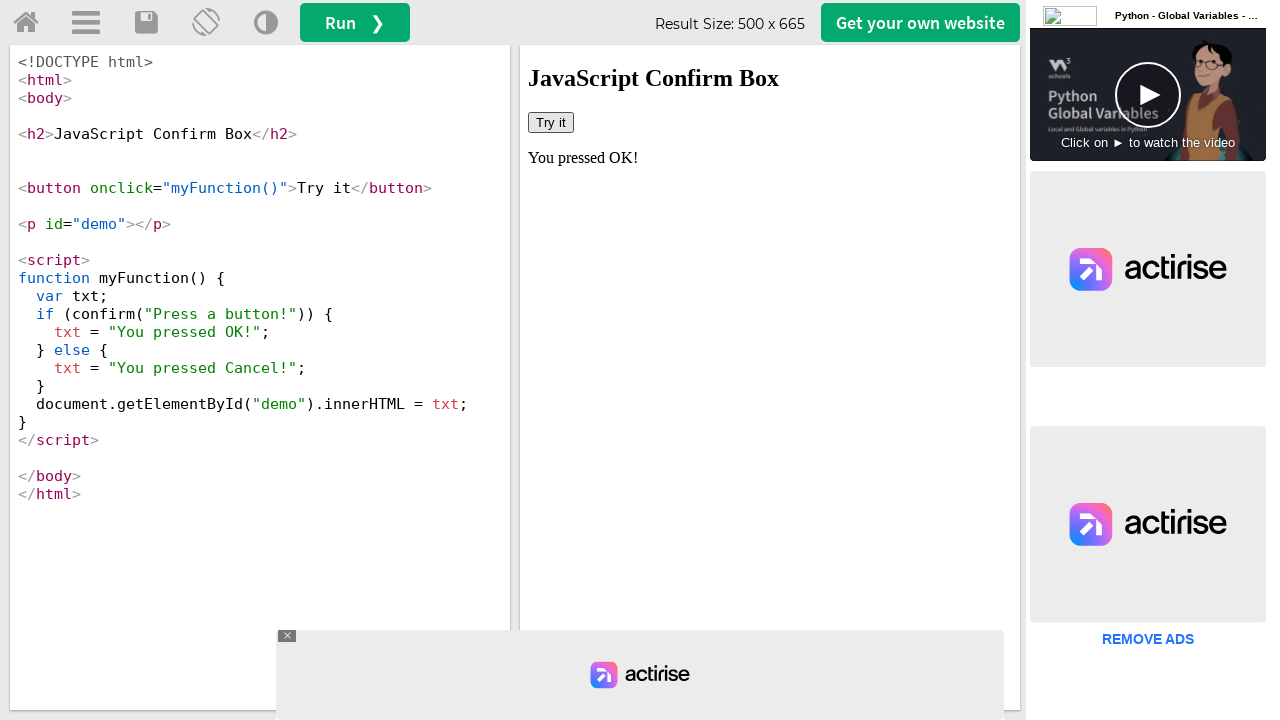

Confirmed dialog was accepted and result text appeared
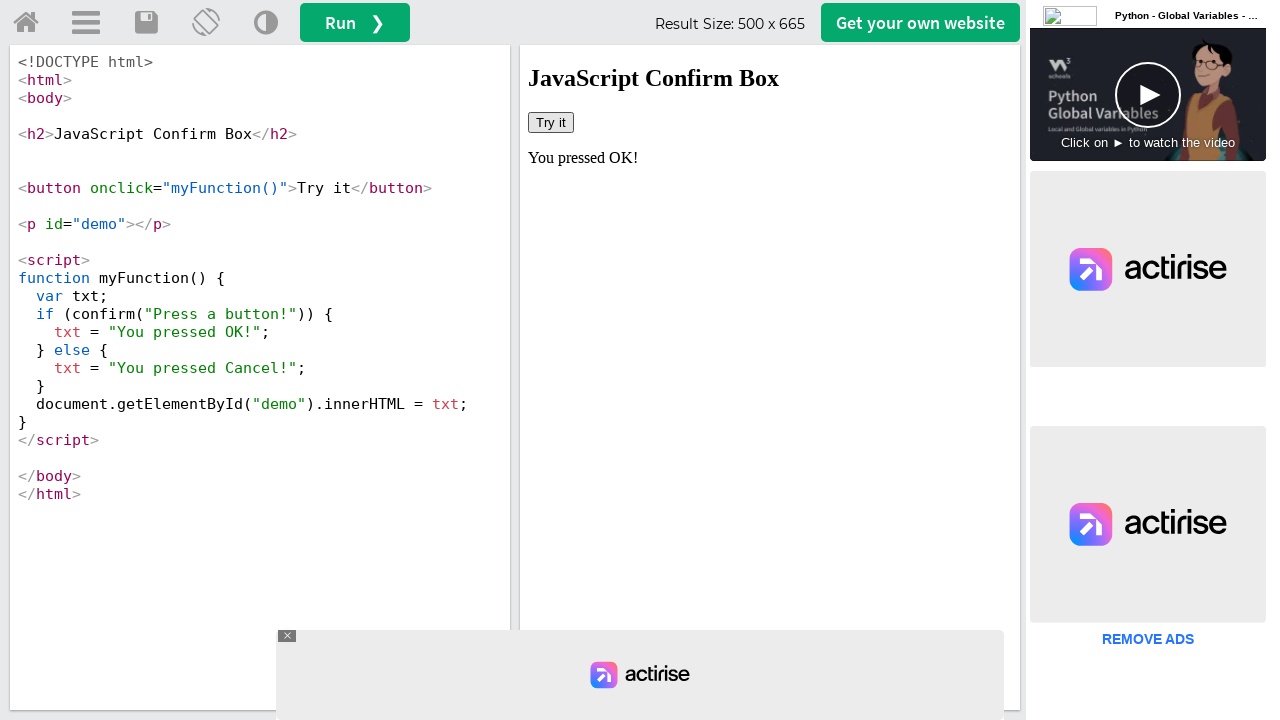

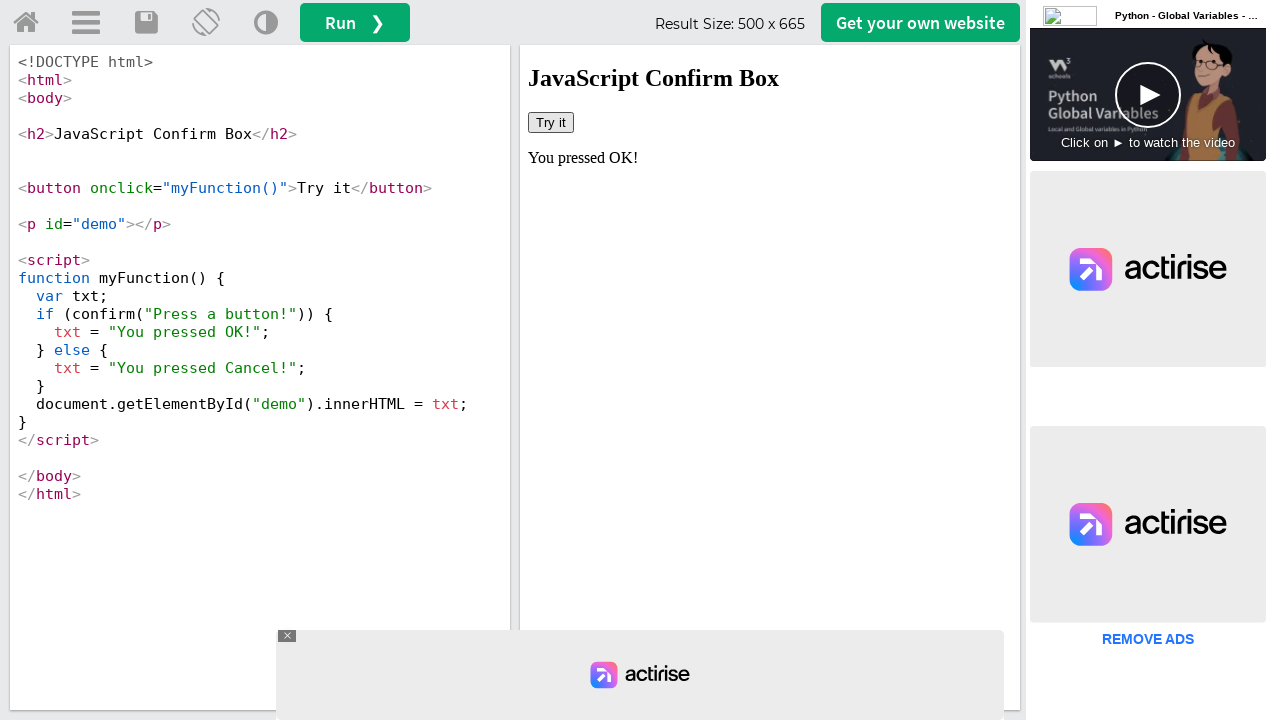